Navigates to a blog post page and waits for it to load completely

Starting URL: https://livenowisgood.blogspot.com/2019/12/soft-purity-lavera.html

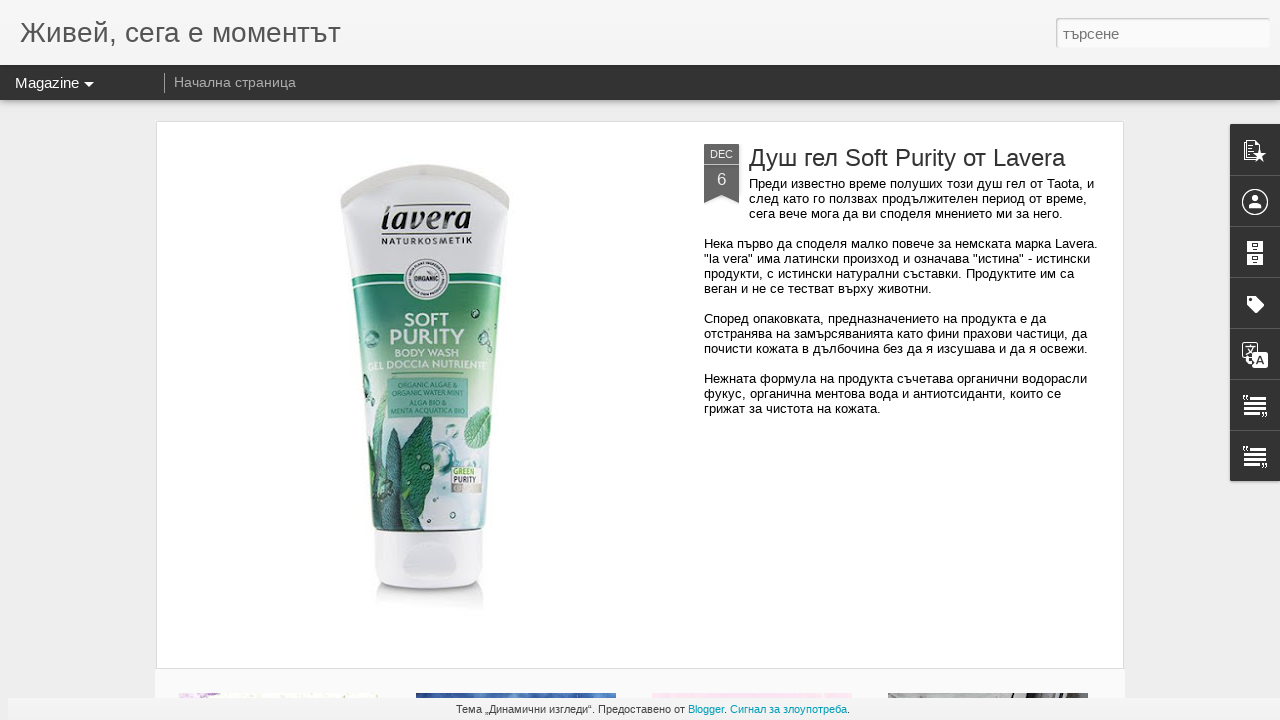

Waited for blog post page to load completely (networkidle state)
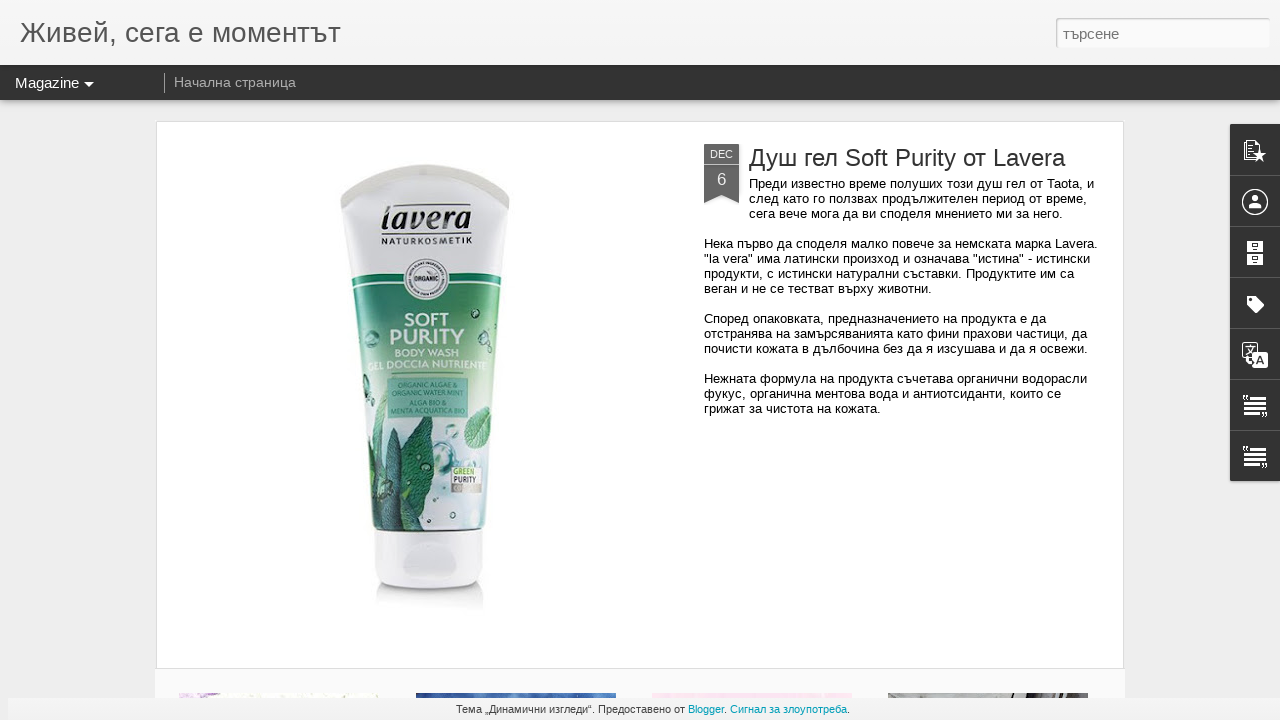

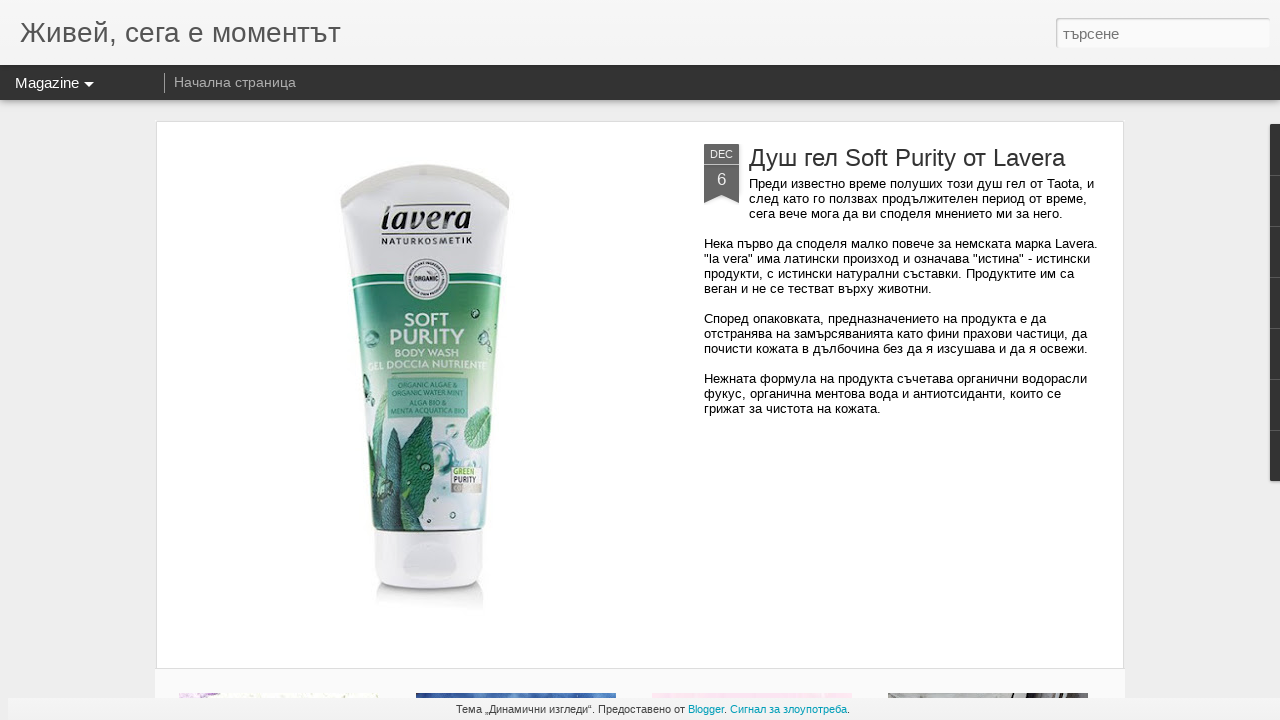